Tests editable dropdown by typing country names in the search box and selecting matching options

Starting URL: https://react.semantic-ui.com/maximize/dropdown-example-search-selection/

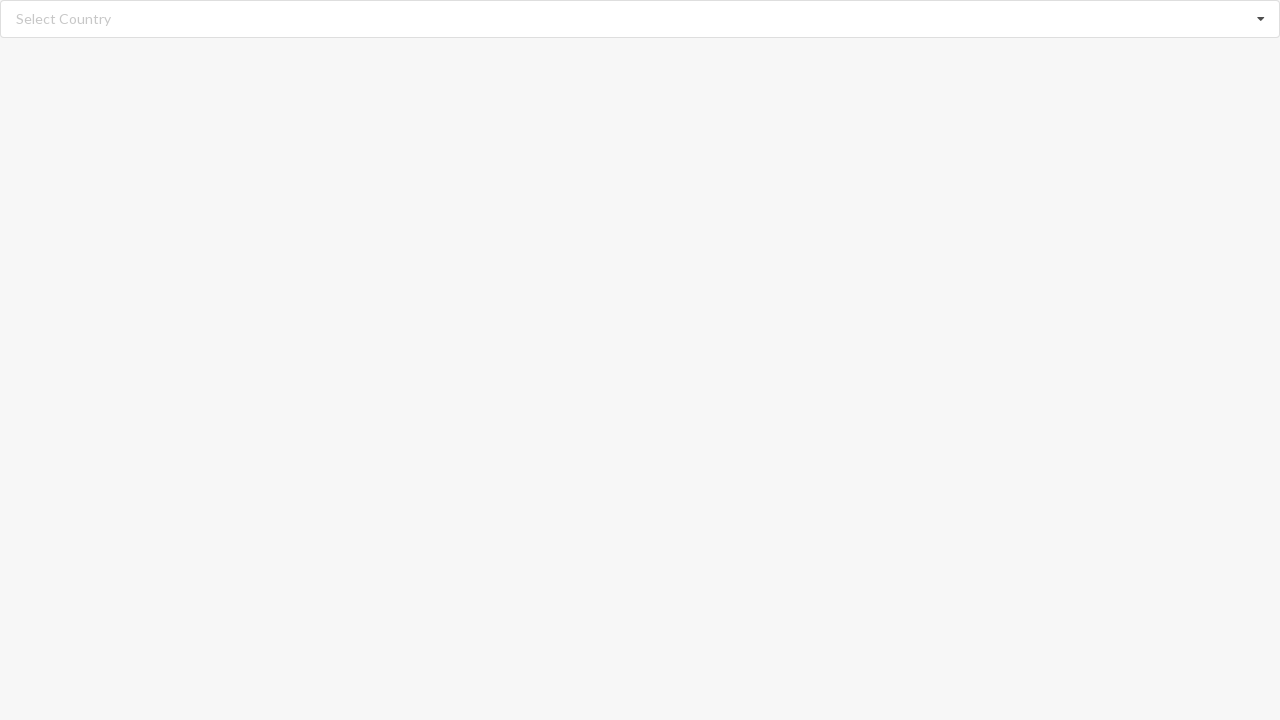

Cleared the search input field on input.search
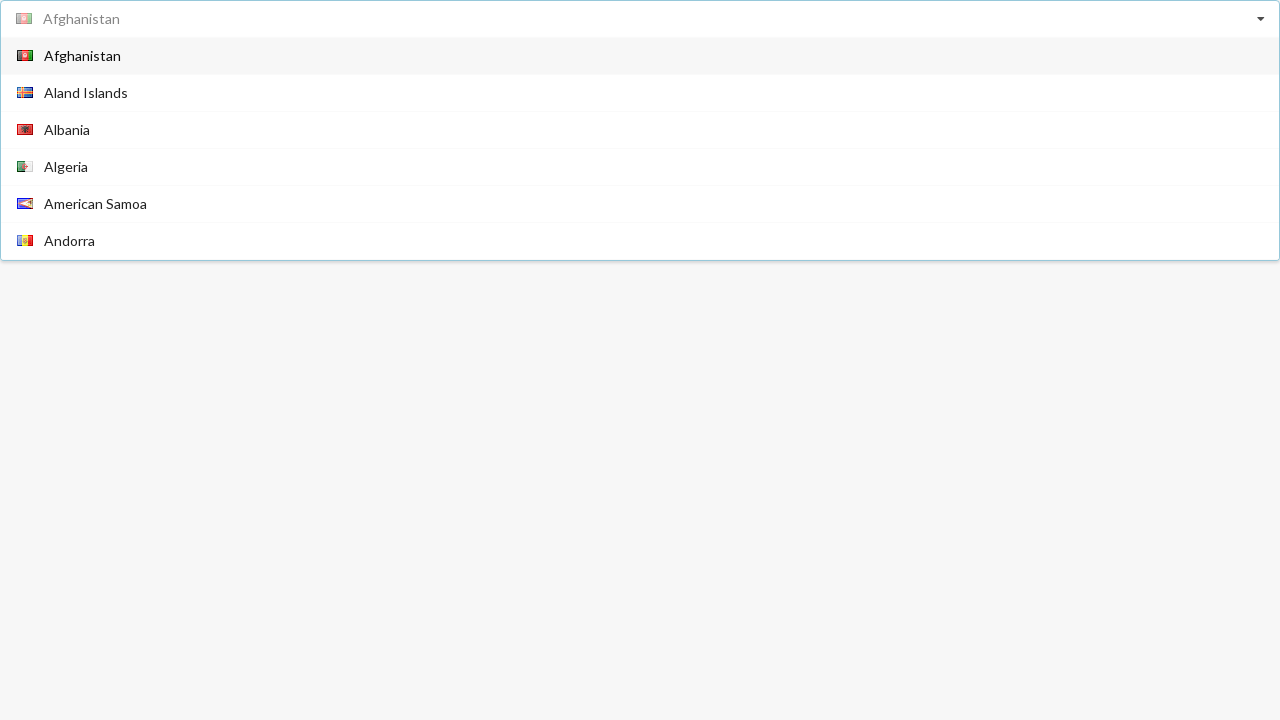

Typed 'Angola' in the search field on input.search
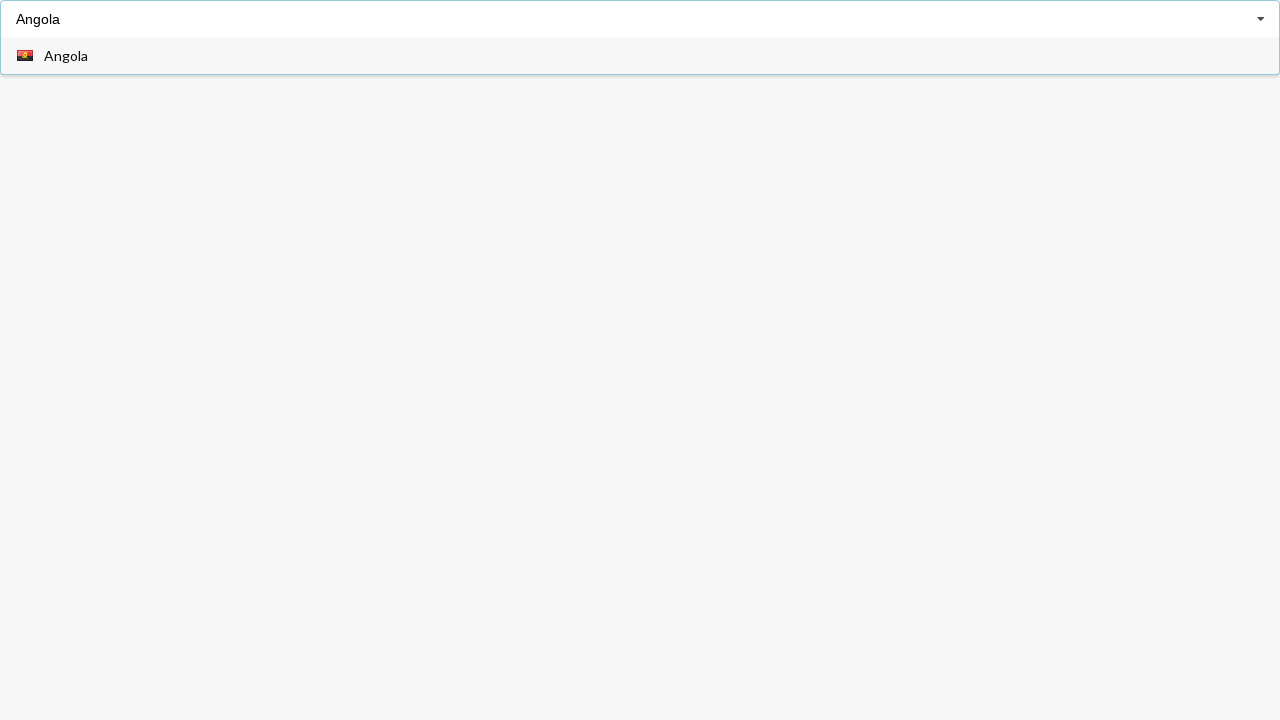

Waited for Angola option to appear in dropdown
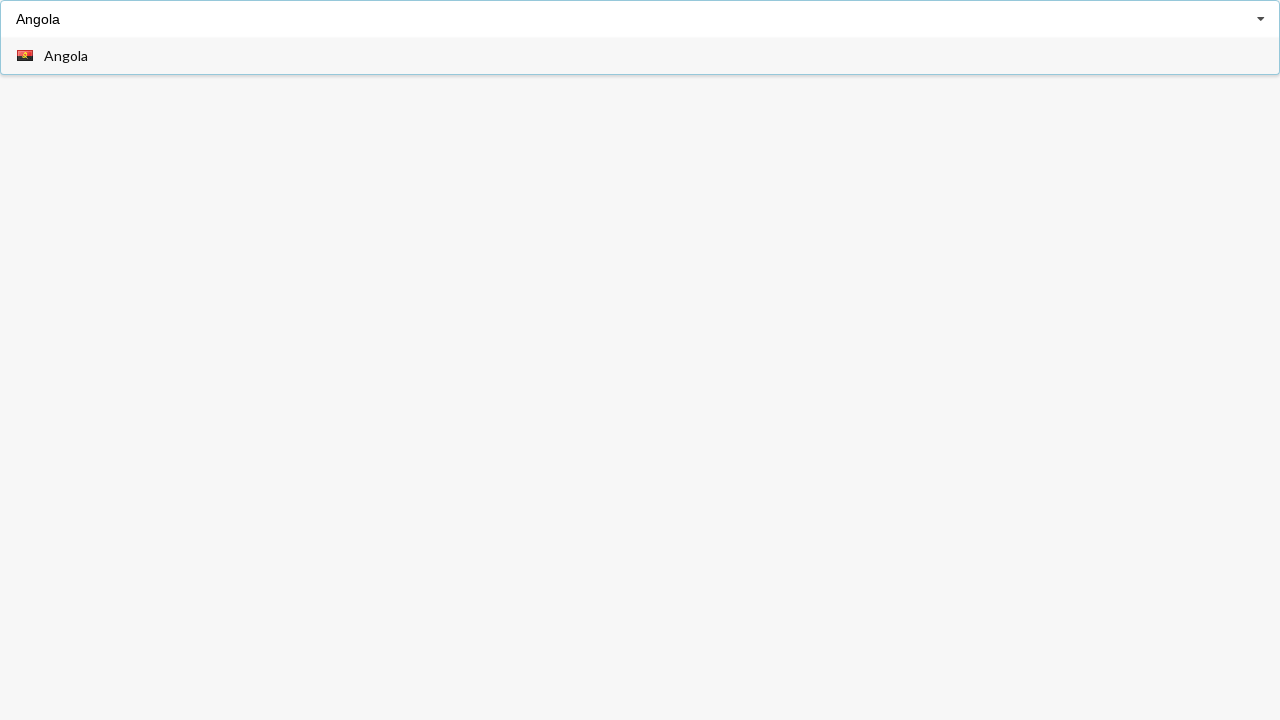

Selected Angola from the dropdown at (66, 56) on span.text:has-text('Angola')
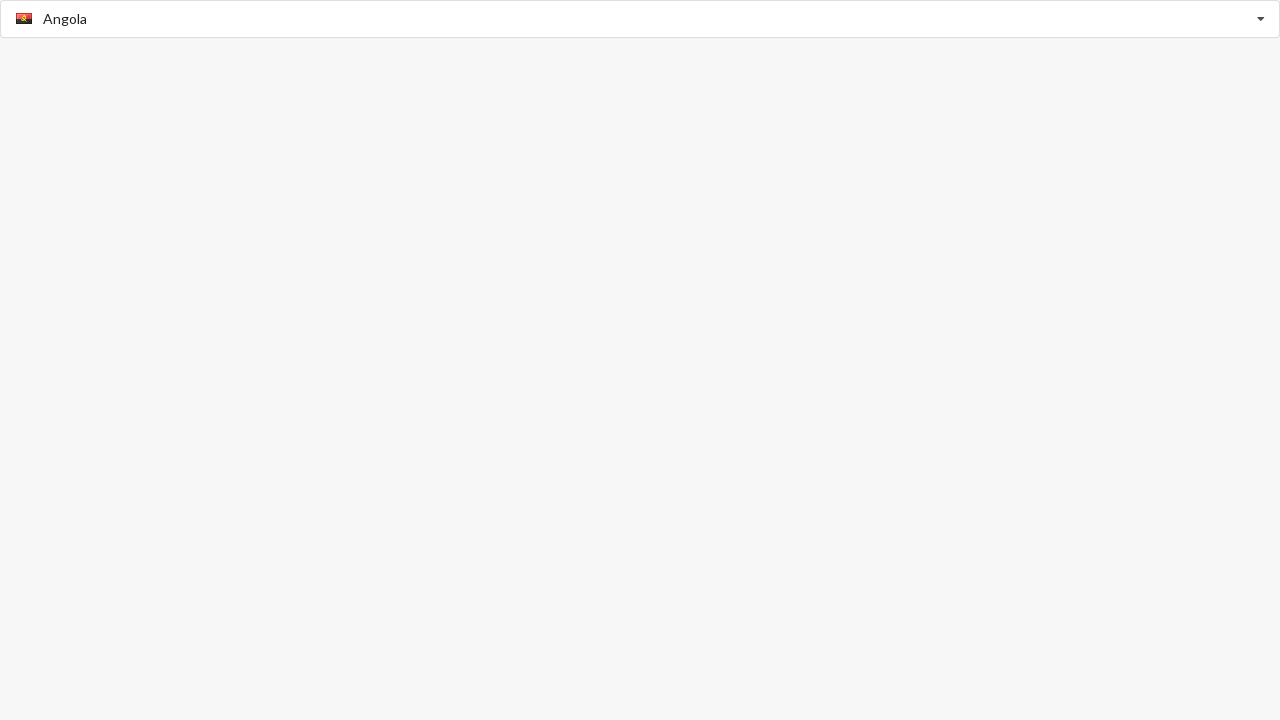

Cleared the search input field on input.search
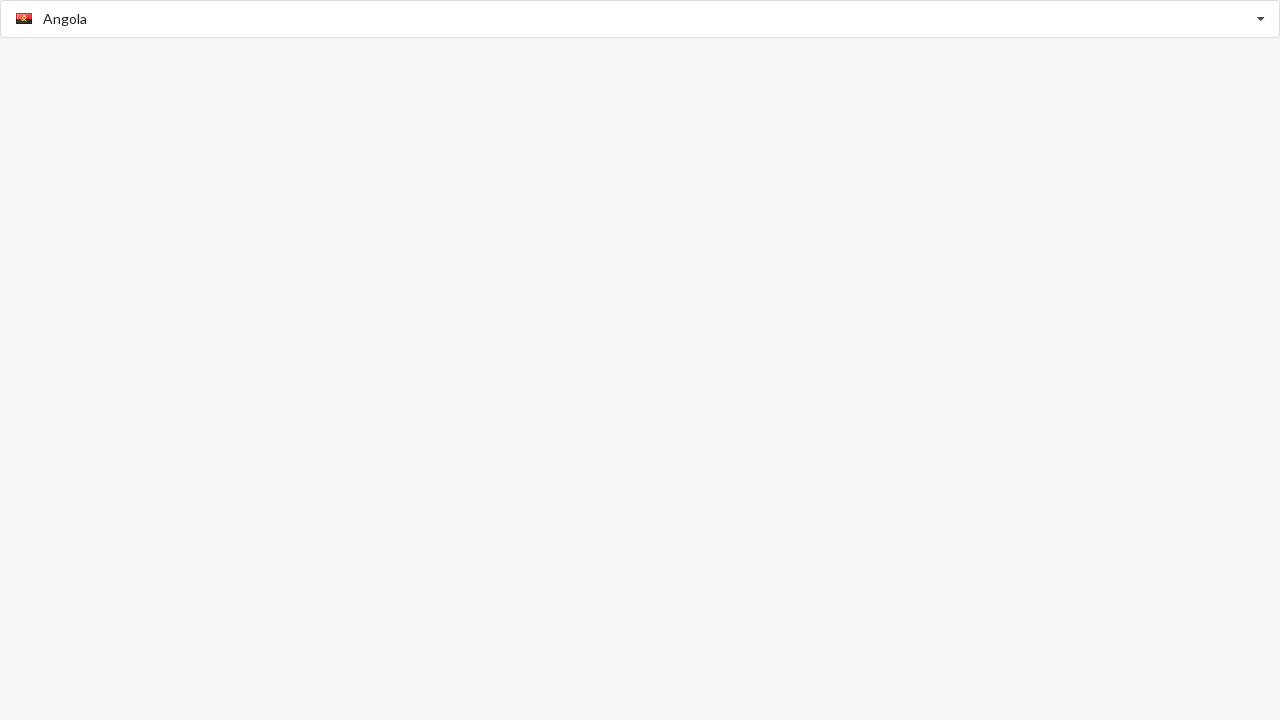

Typed 'Afghanistan' in the search field on input.search
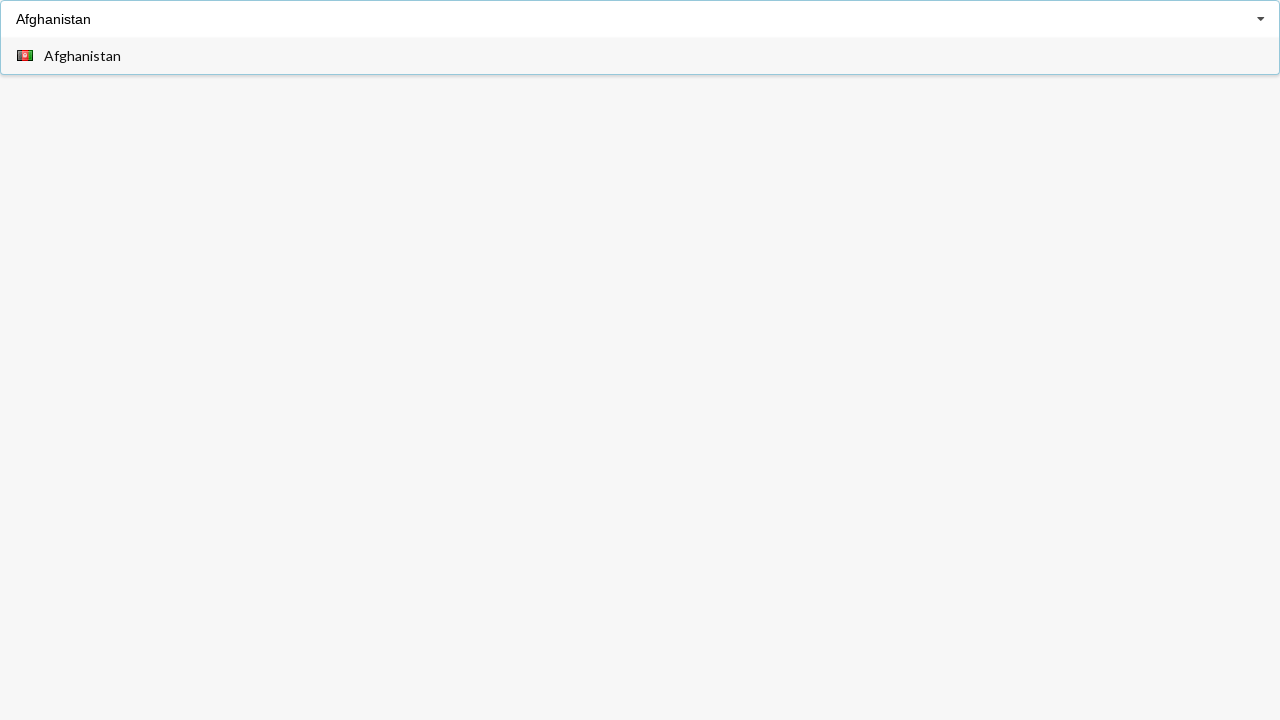

Waited for Afghanistan option to appear in dropdown
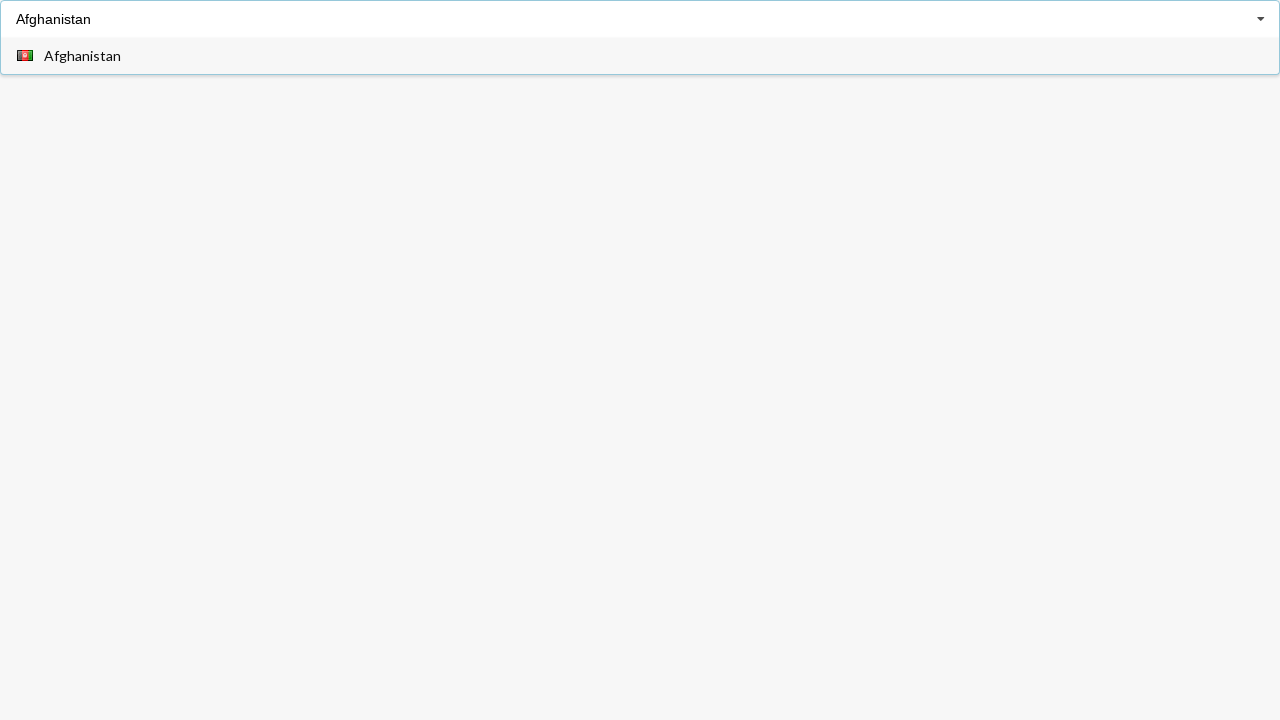

Selected Afghanistan from the dropdown at (82, 56) on span.text:has-text('Afghanistan')
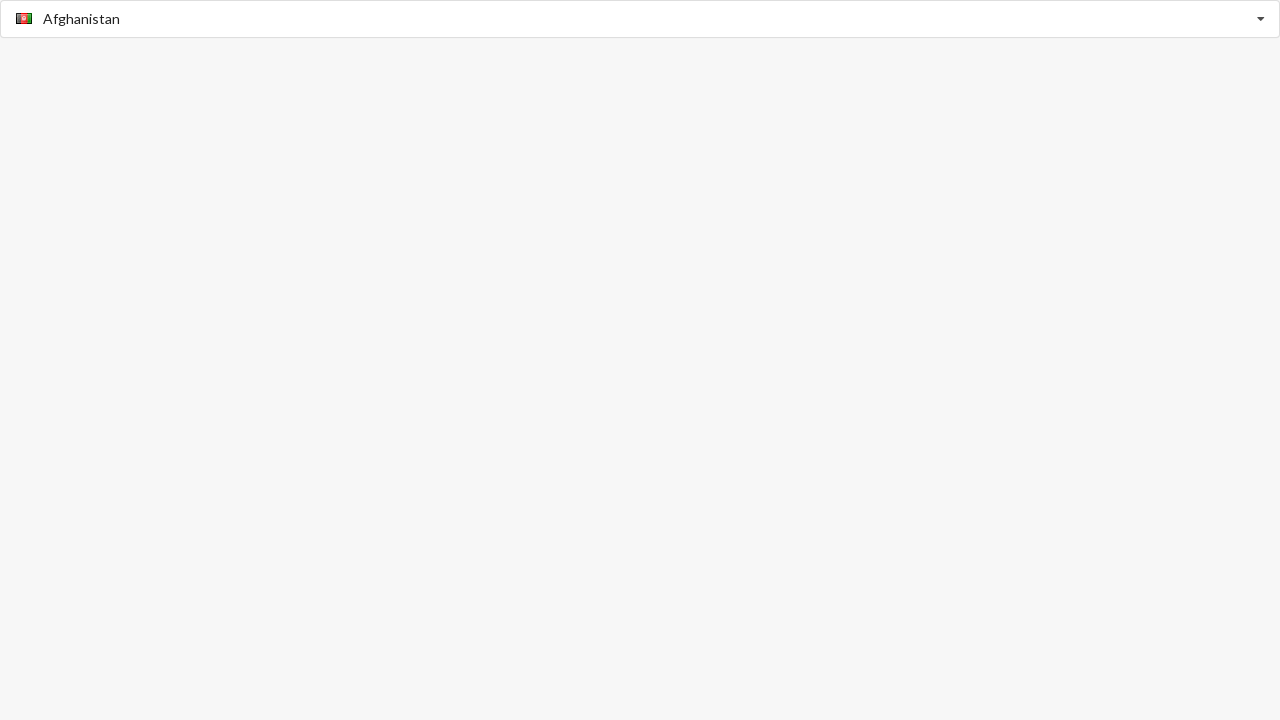

Cleared the search input field on input.search
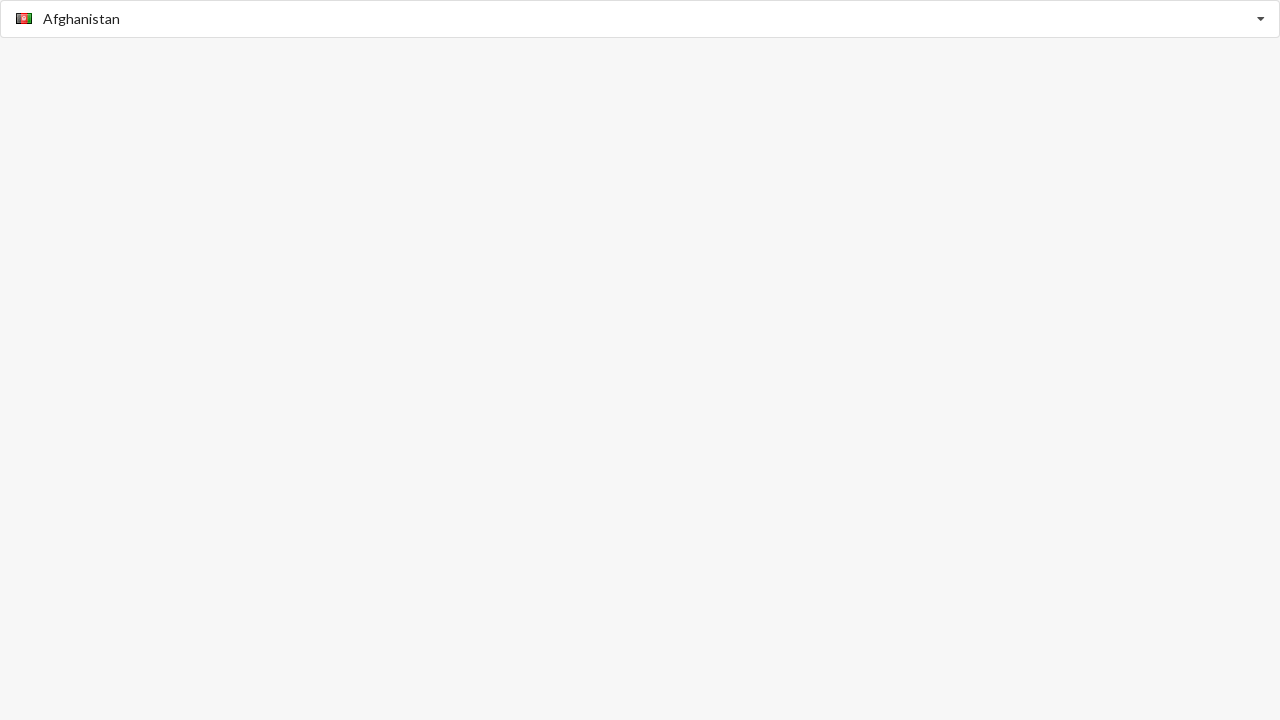

Typed 'Benin' in the search field on input.search
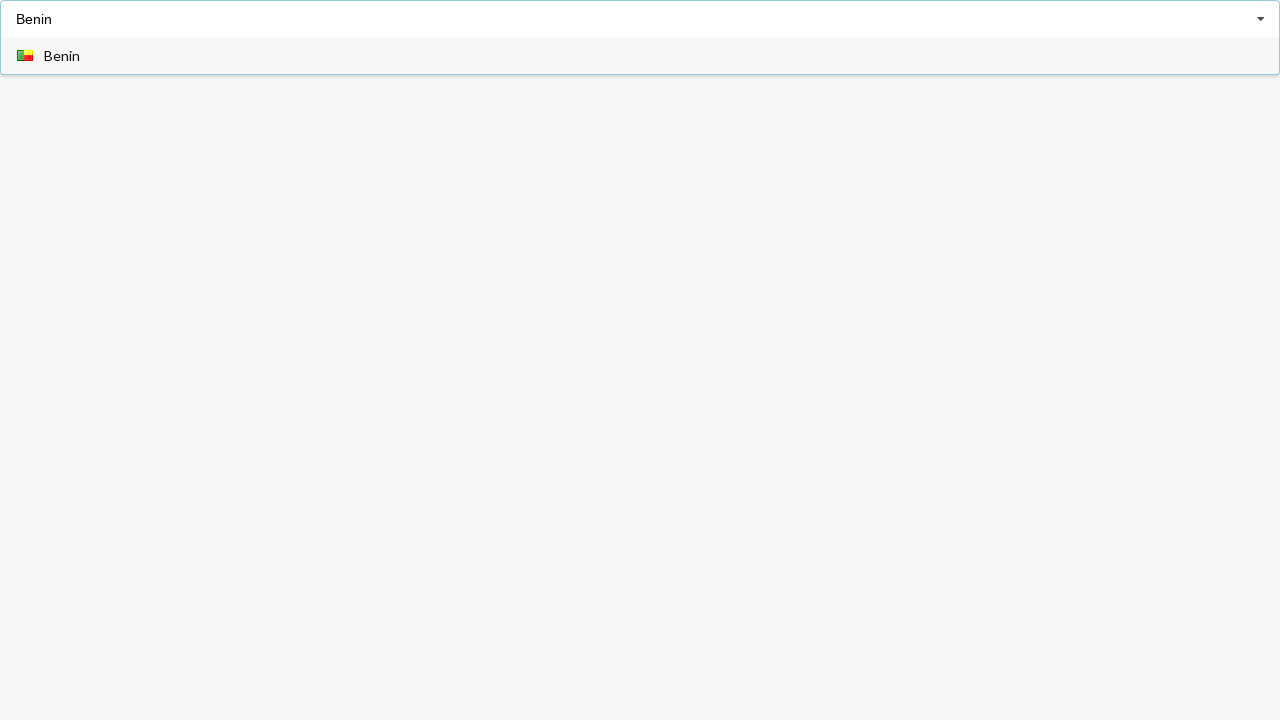

Waited for Benin option to appear in dropdown
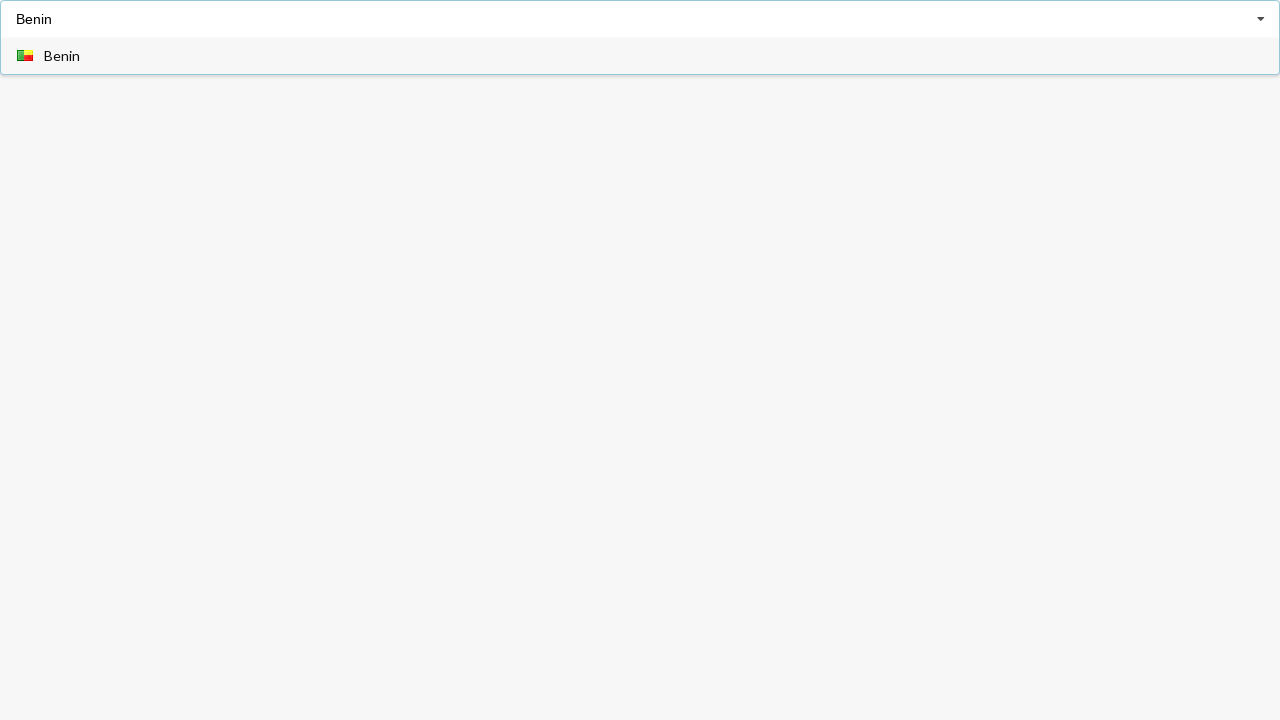

Selected Benin from the dropdown at (62, 56) on span.text:has-text('Benin')
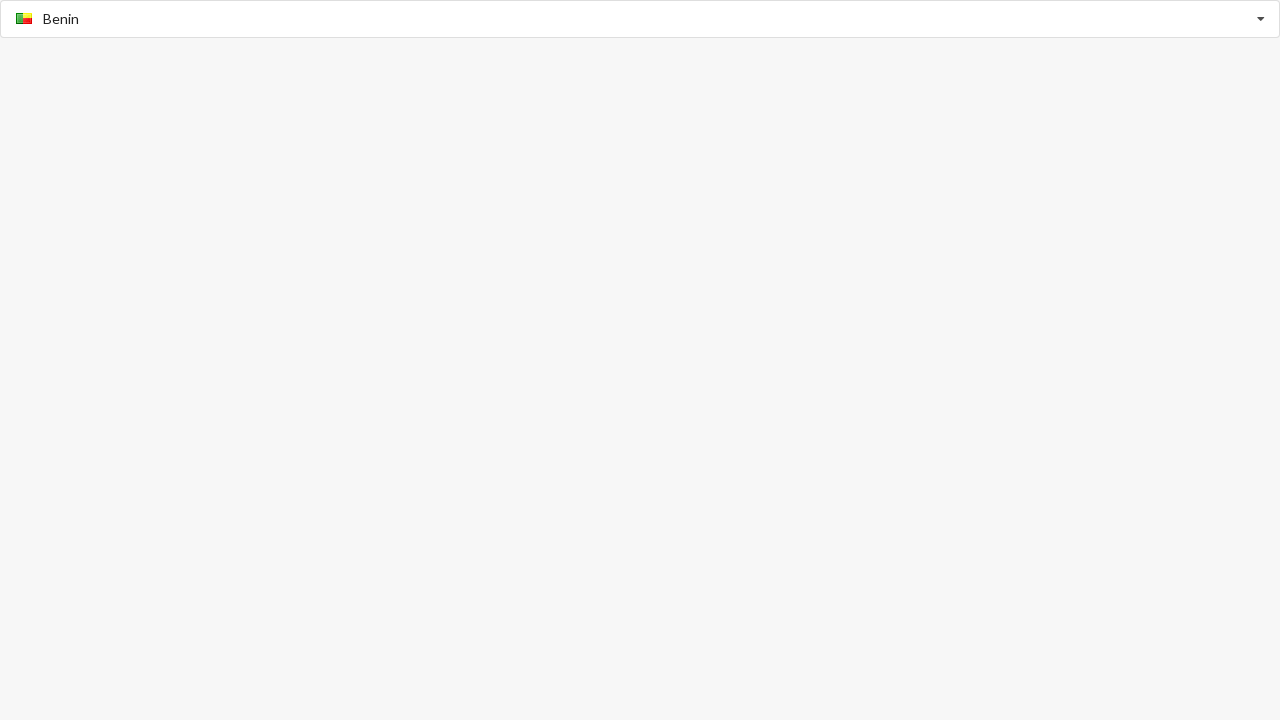

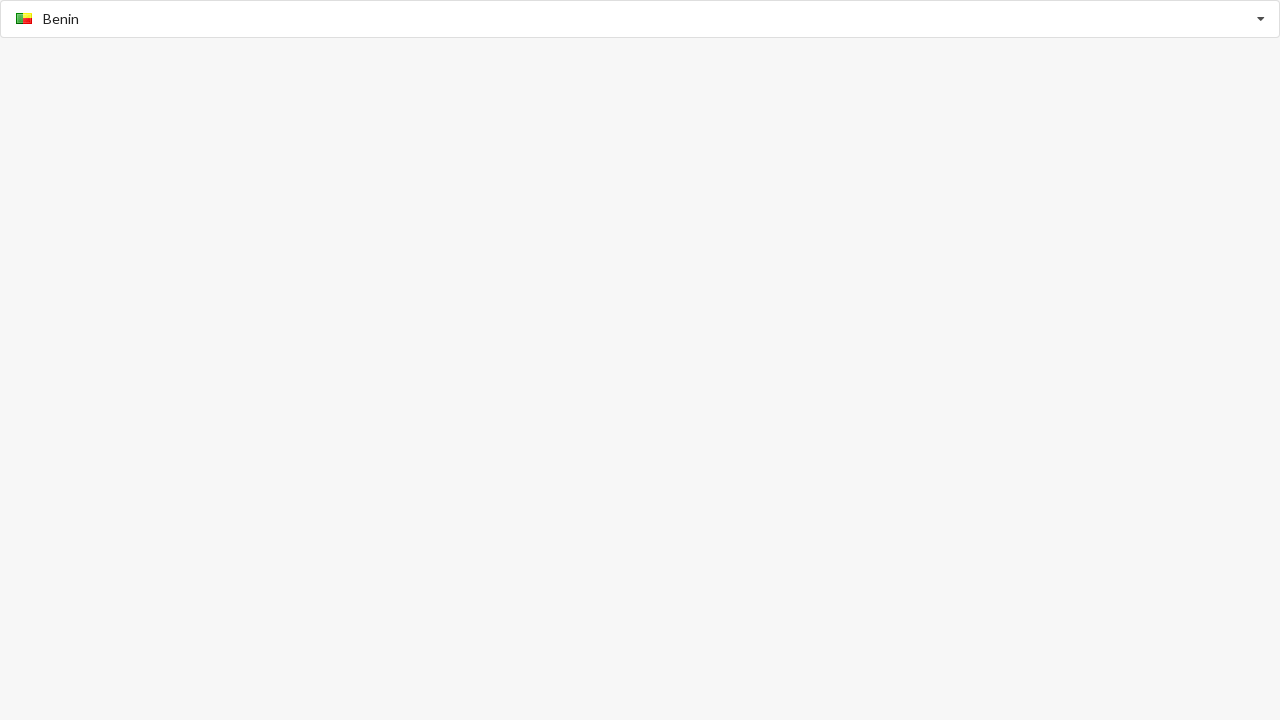